Tests the delete user functionality by entering a username and executing the API request through the Swagger UI

Starting URL: https://petstore.swagger.io/

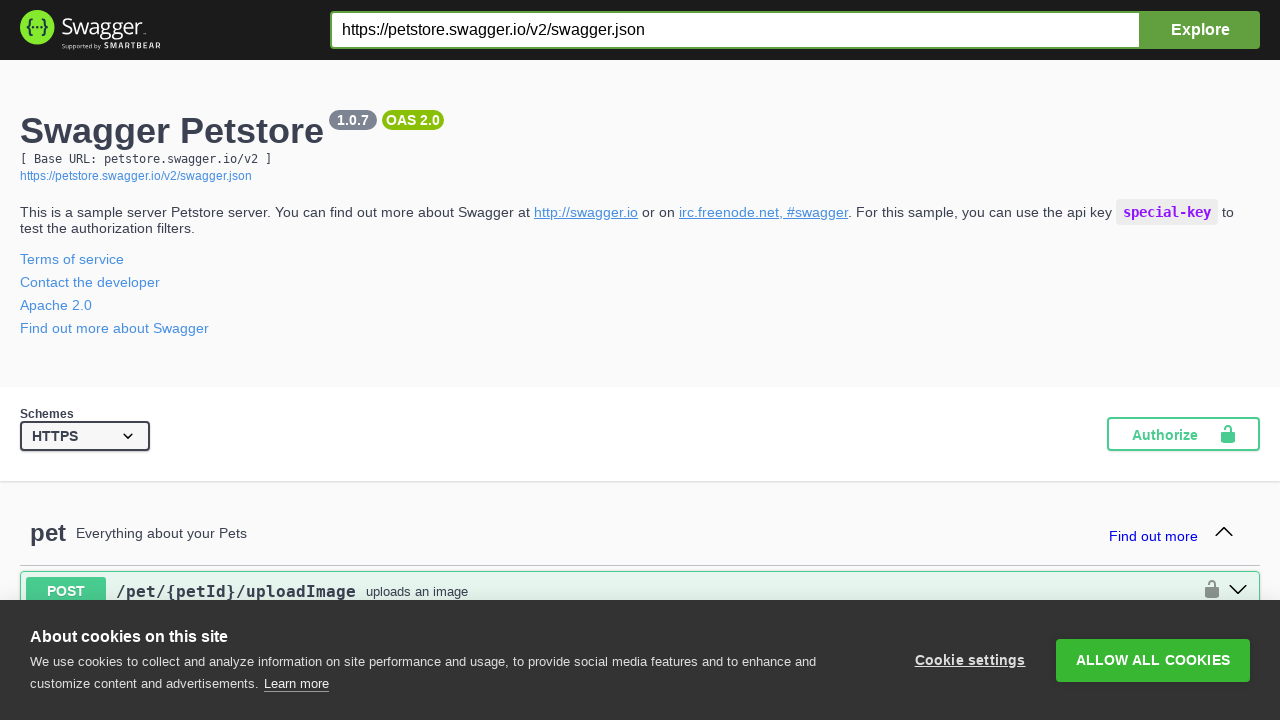

Clicked on delete user endpoint div at (640, 360) on xpath=/html/body/div/section/div[2]/div[2]/div[4]/section/div/span[3]/div/div/di
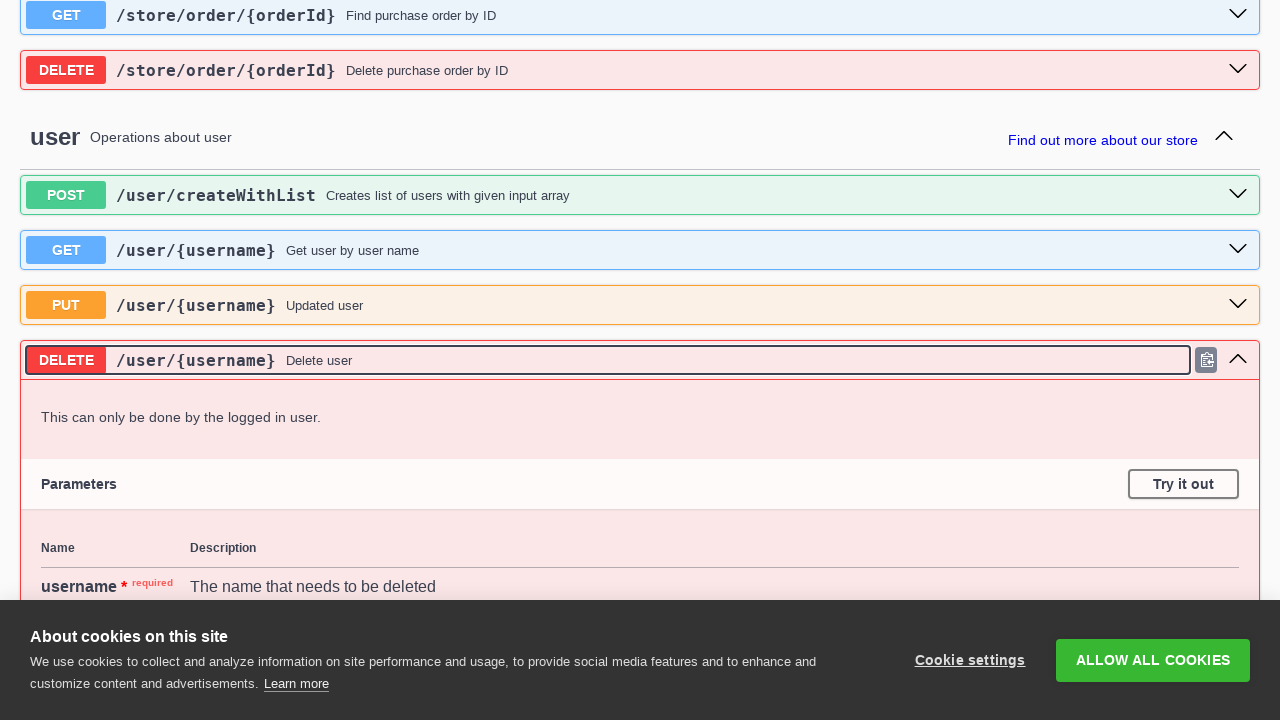

Clicked Try it out button at (1184, 484) on xpath=/html/body/div/section/div[2]/div[2]/div[4]/section/div/span[3]/div/div/di
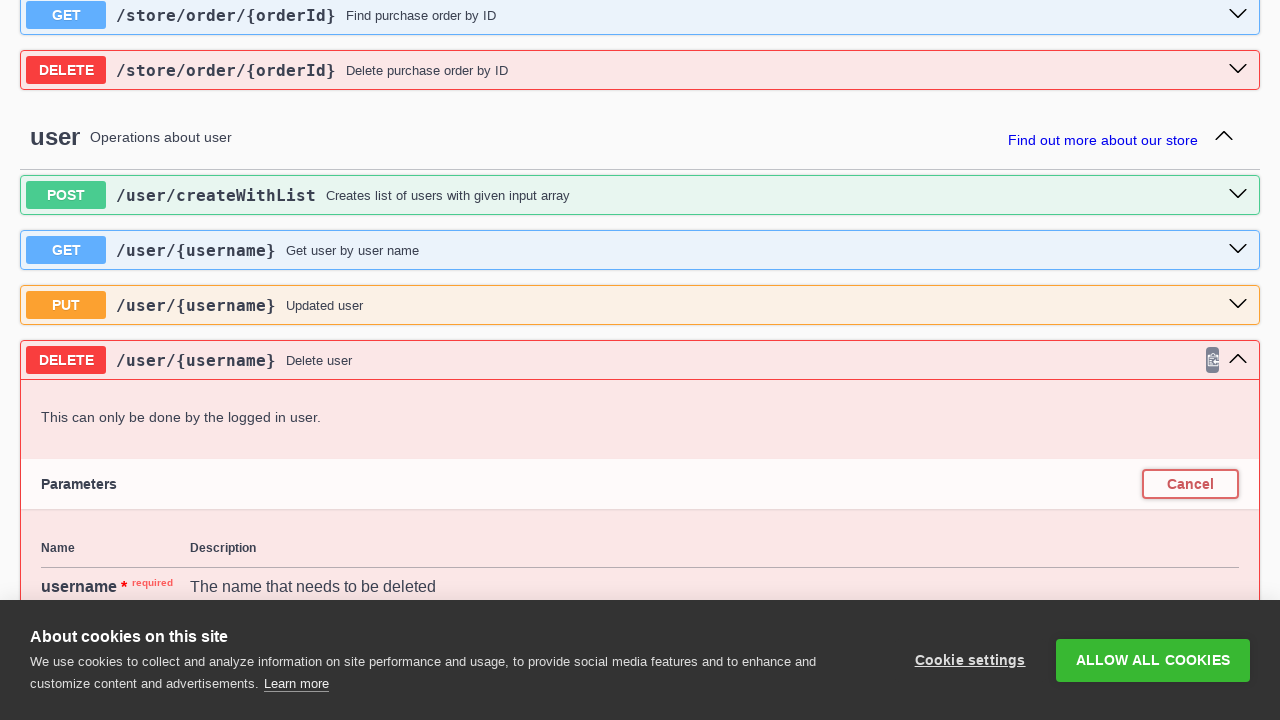

Entered username 'testuser456' in the username field on xpath=/html/body/div/section/div[2]/div[2]/div[4]/section/div/span[3]/div/div/di
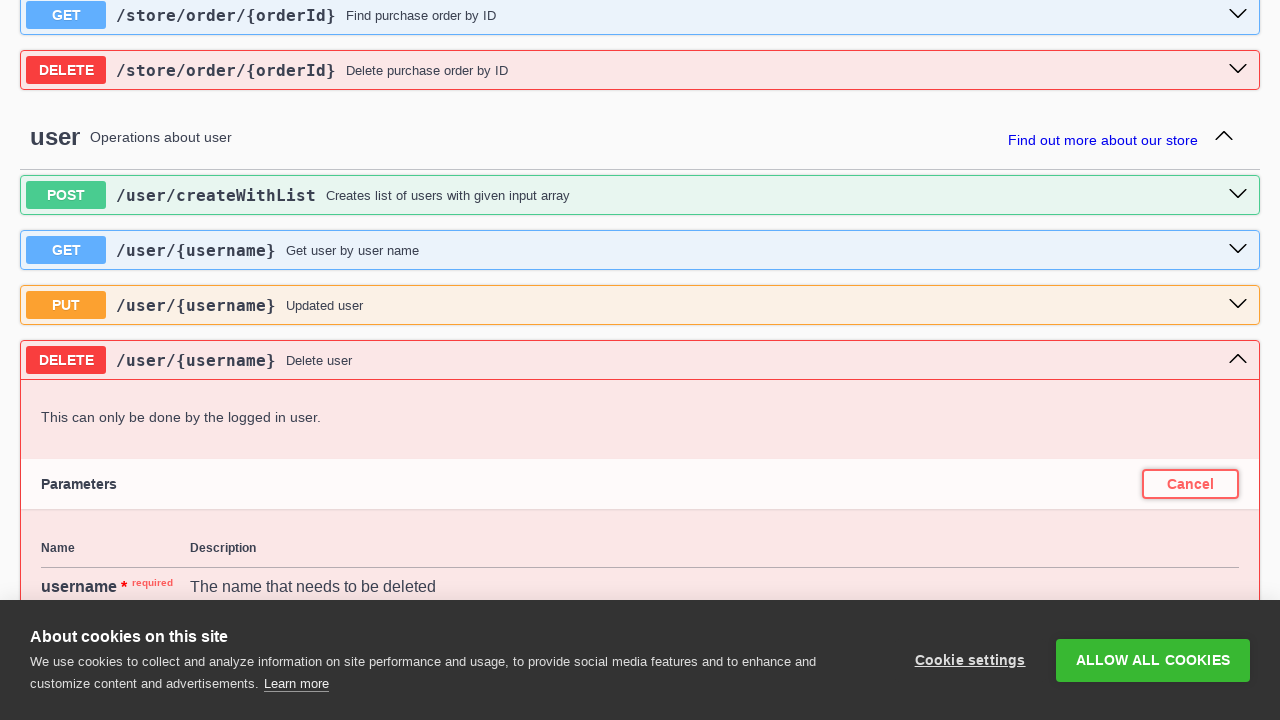

Clicked Execute button to submit delete request at (640, 360) on xpath=/html/body/div/section/div[2]/div[2]/div[4]/section/div/span[3]/div/div/di
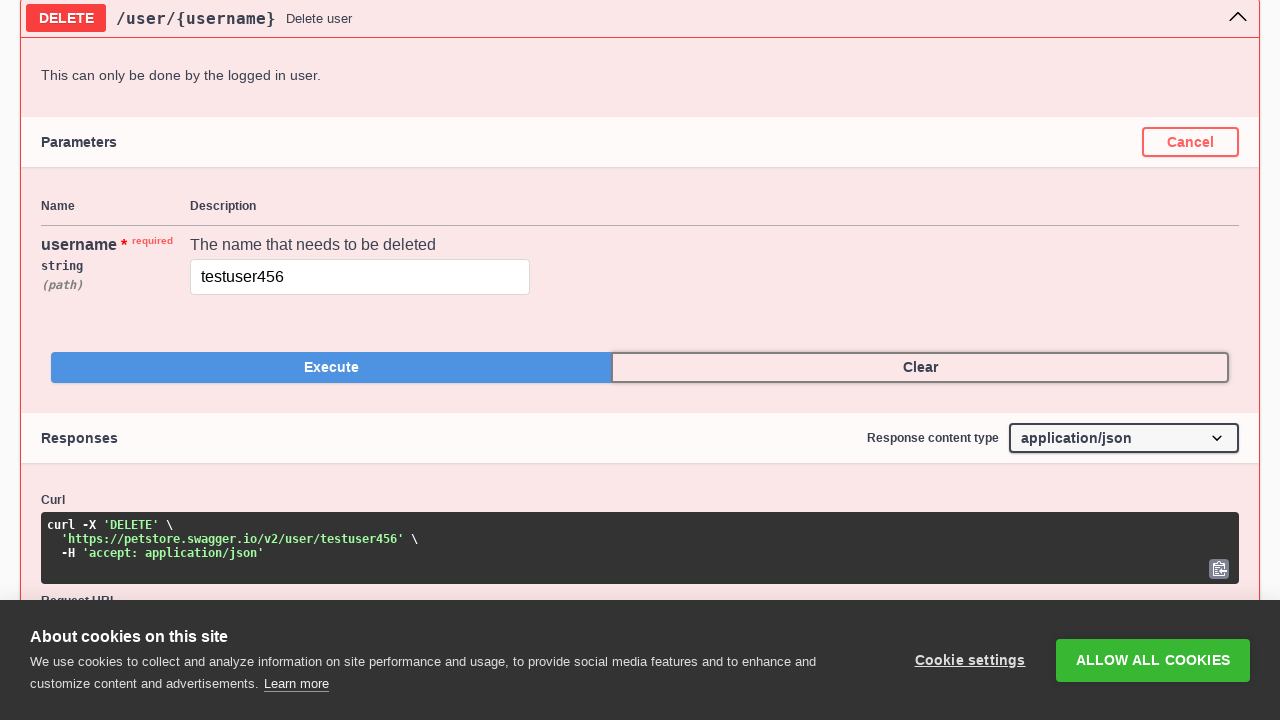

API response received and response table loaded
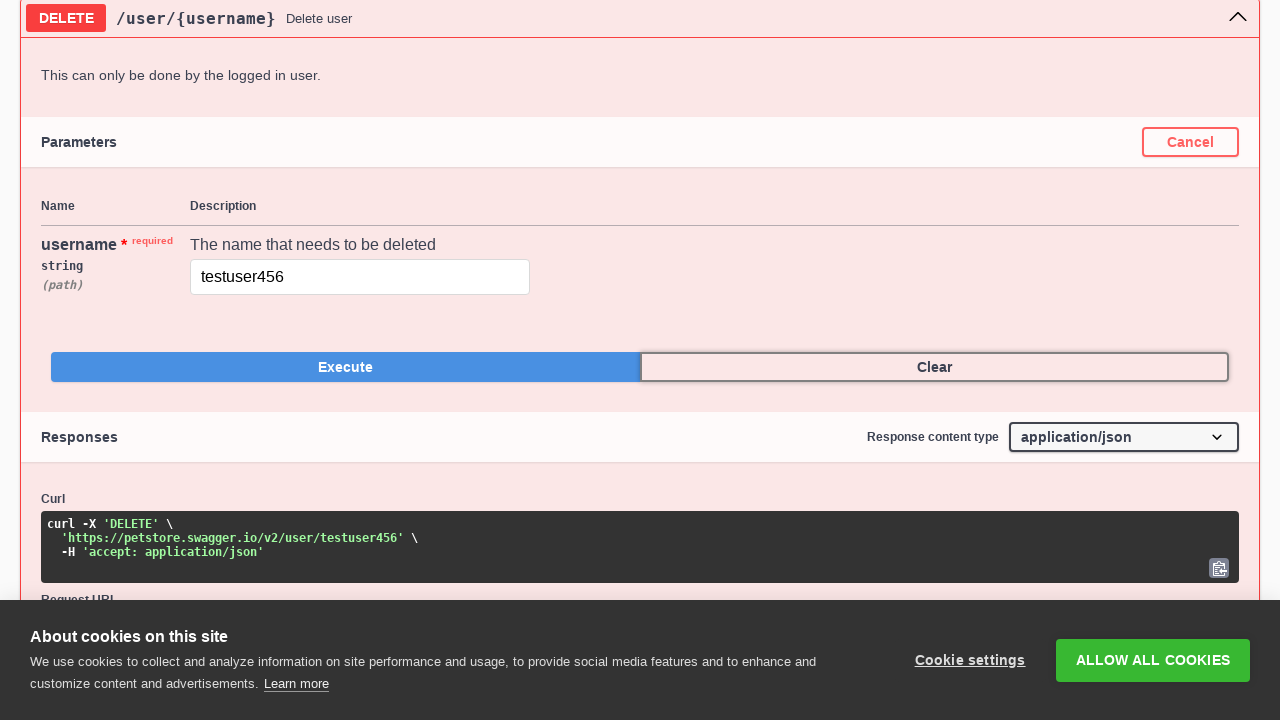

Clicked cancel button to close the request form at (1190, 142) on xpath=/html/body/div/section/div[2]/div[2]/div[4]/section/div/span[3]/div/div/di
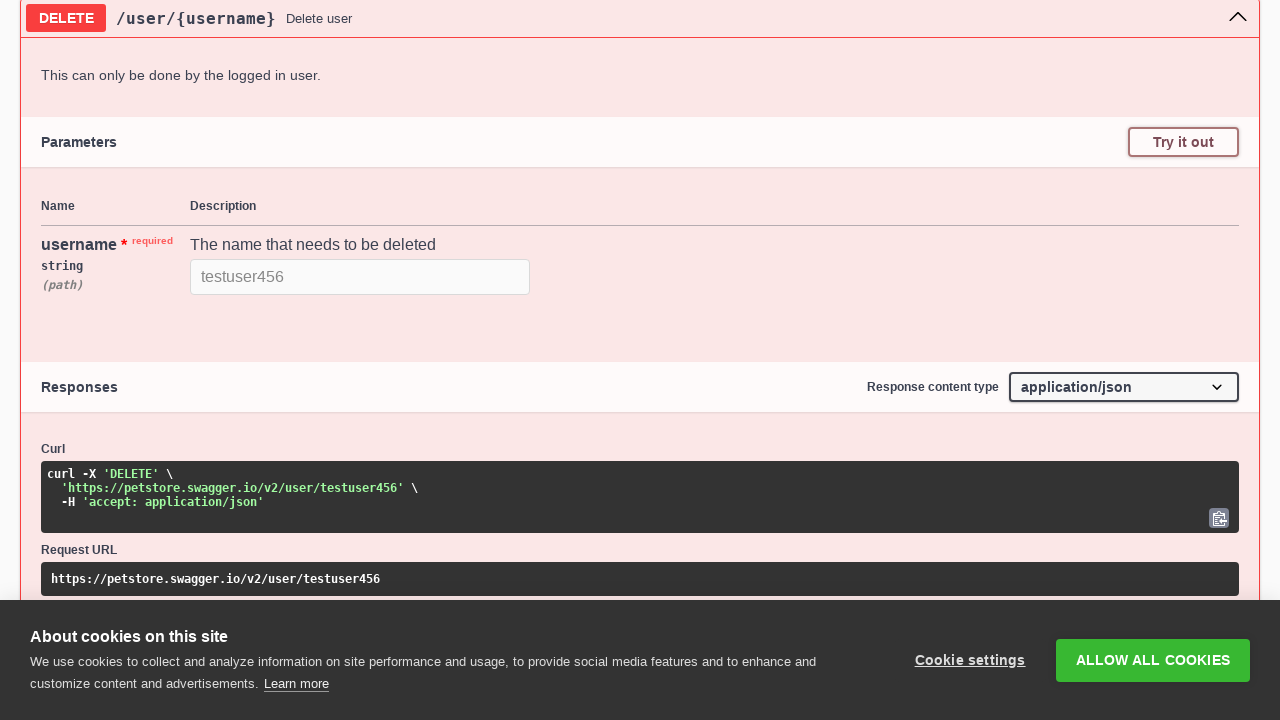

Clicked close button to collapse the delete user endpoint at (640, 20) on xpath=/html/body/div/section/div[2]/div[2]/div[4]/section/div/span[3]/div/div/di
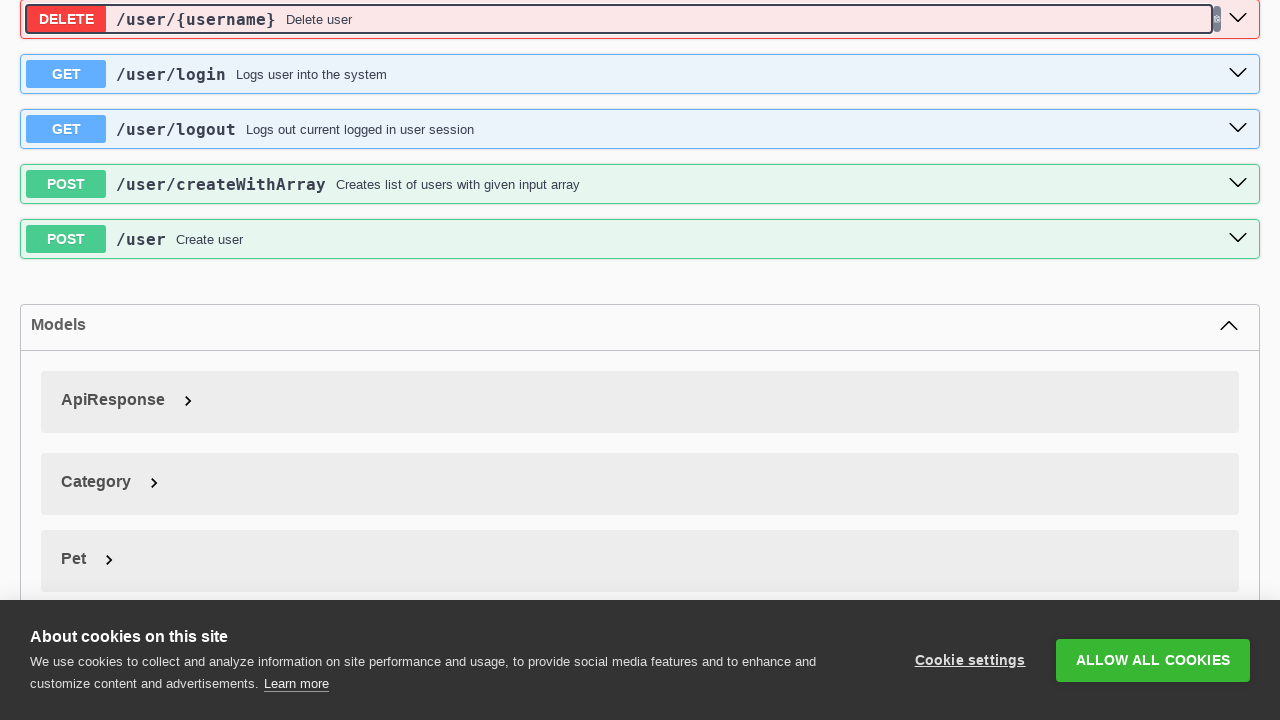

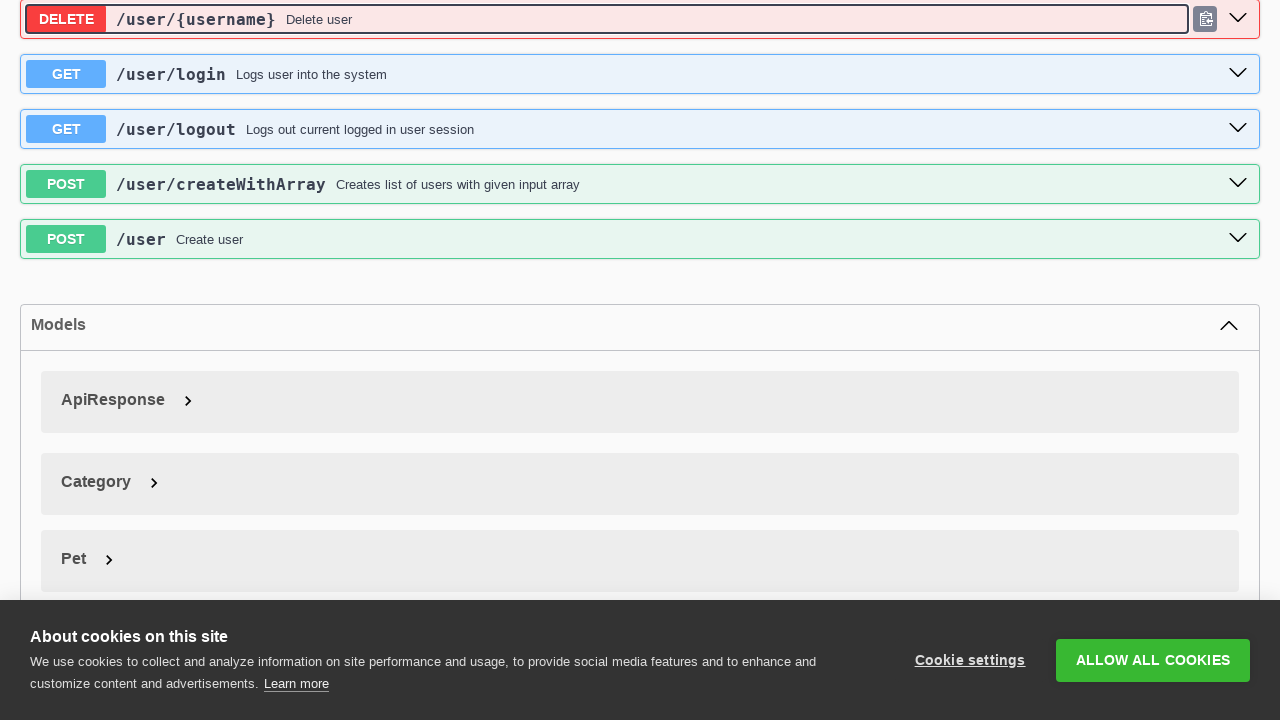